Tests sorting the Due column using semantic class locators on the second table, demonstrating better locator strategy for cross-browser compatibility

Starting URL: http://the-internet.herokuapp.com/tables

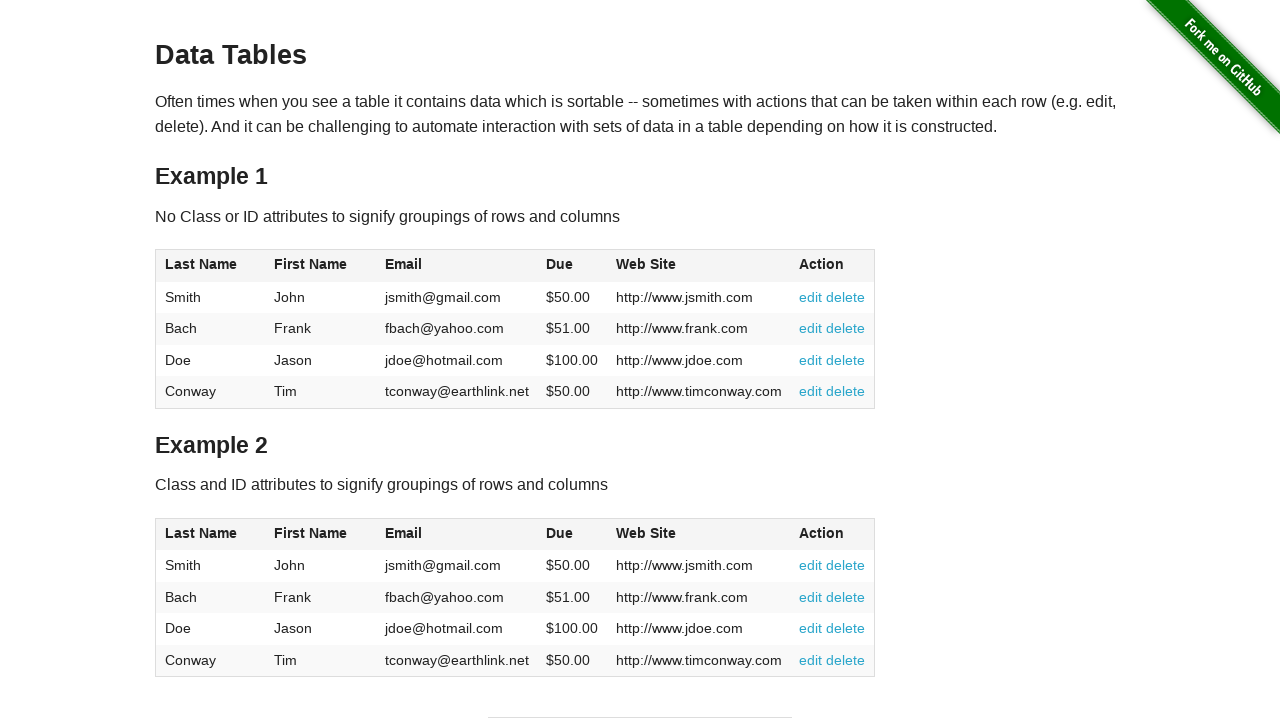

Clicked Due column header in second table to sort at (560, 533) on #table2 thead .dues
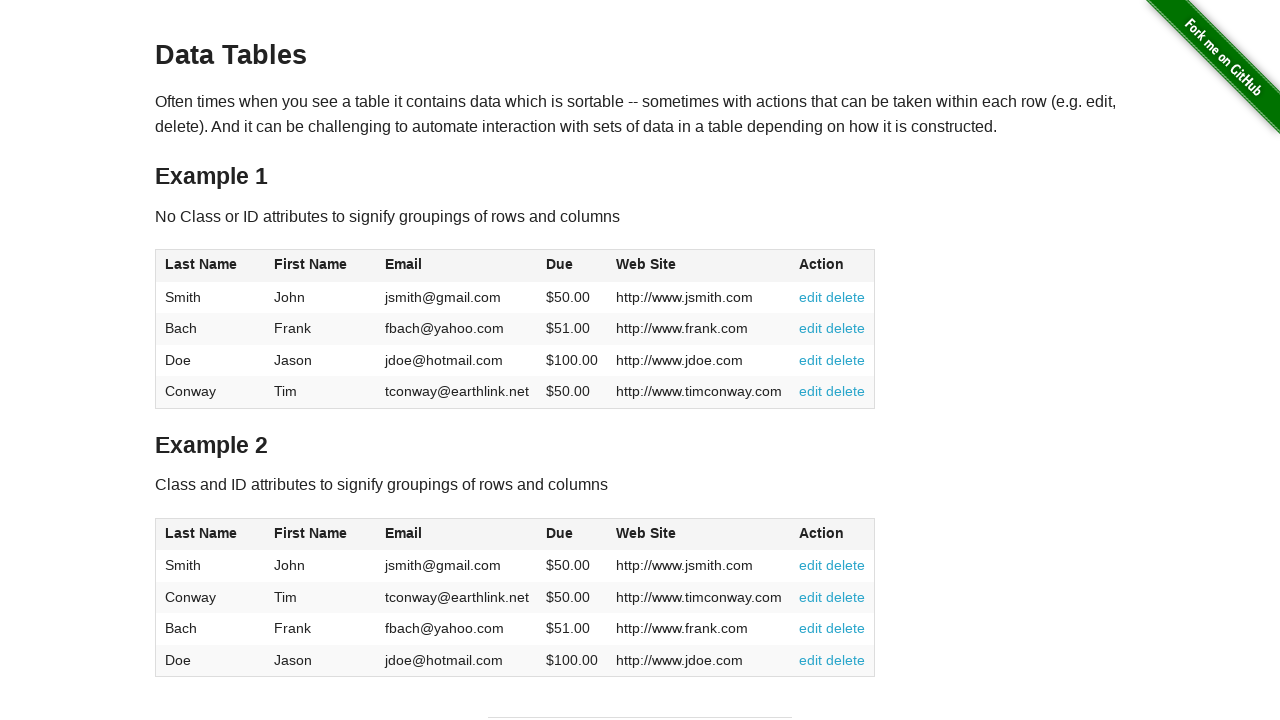

Due column data in second table loaded and is visible
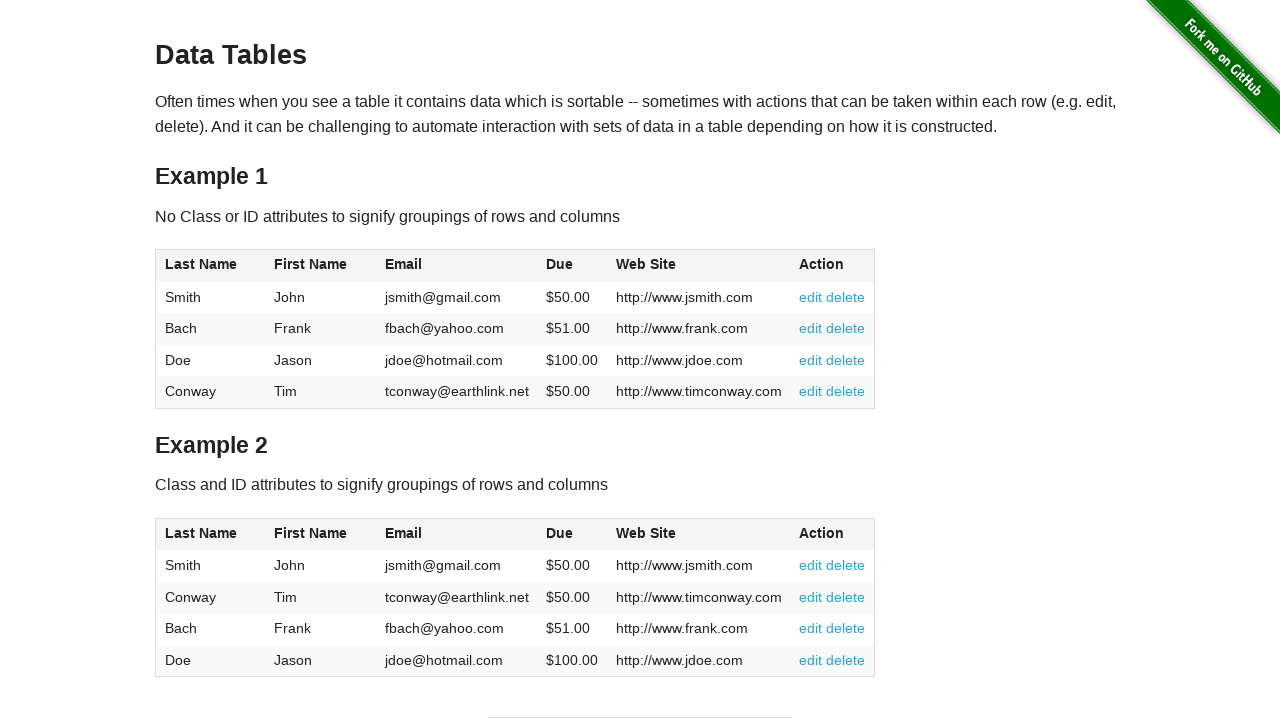

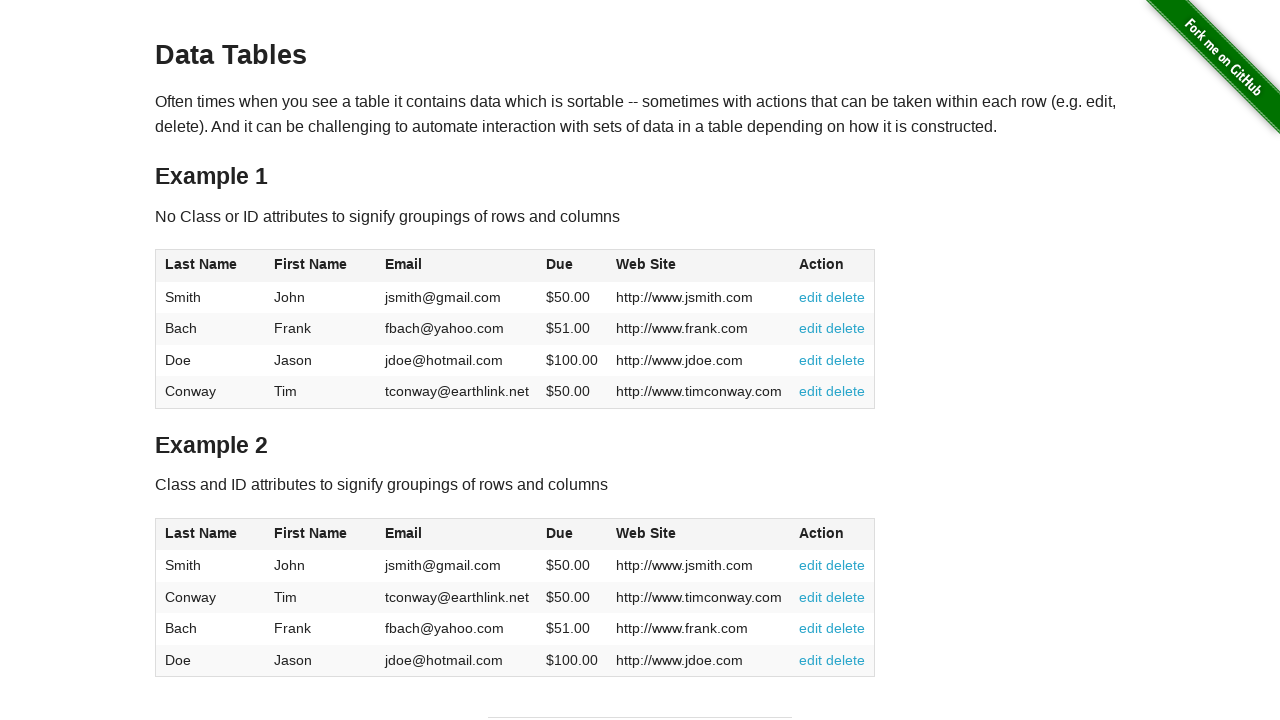